Tests A/B test opt-out by adding an opt-out cookie before visiting the A/B test page, then navigating to verify the opt-out is active

Starting URL: http://the-internet.herokuapp.com

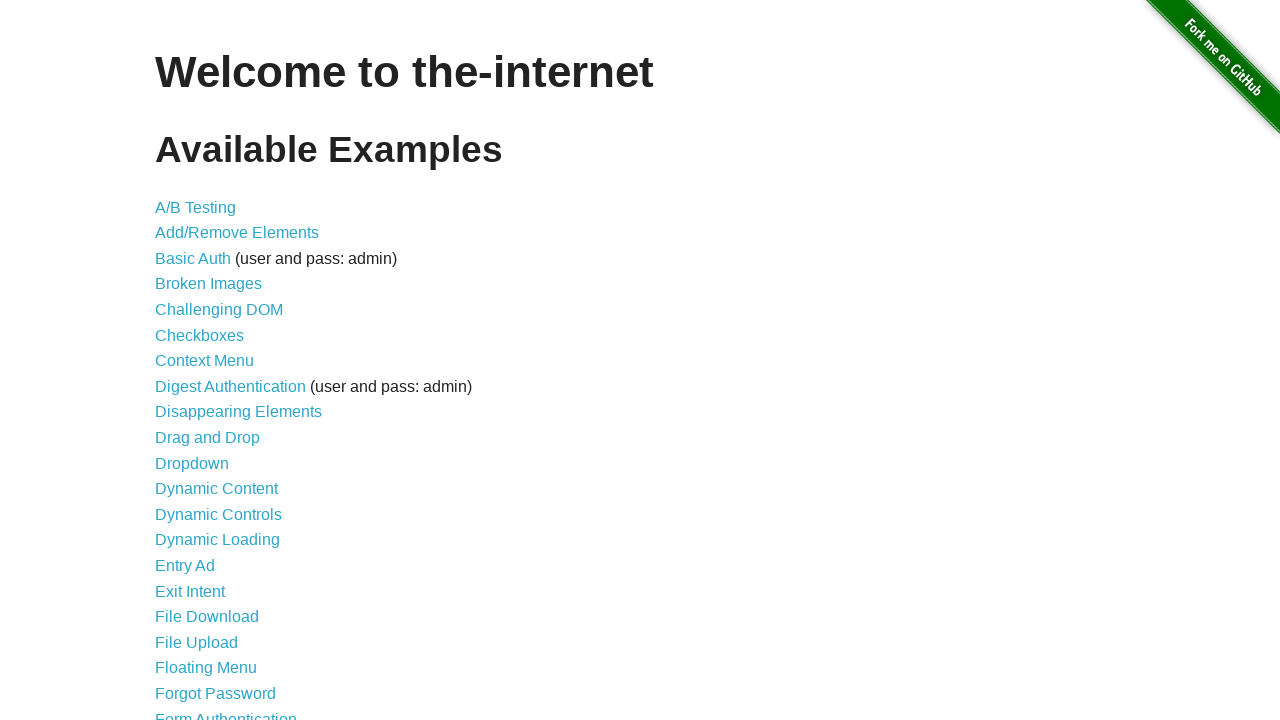

Added optimizelyOptOut cookie with value 'true' to context
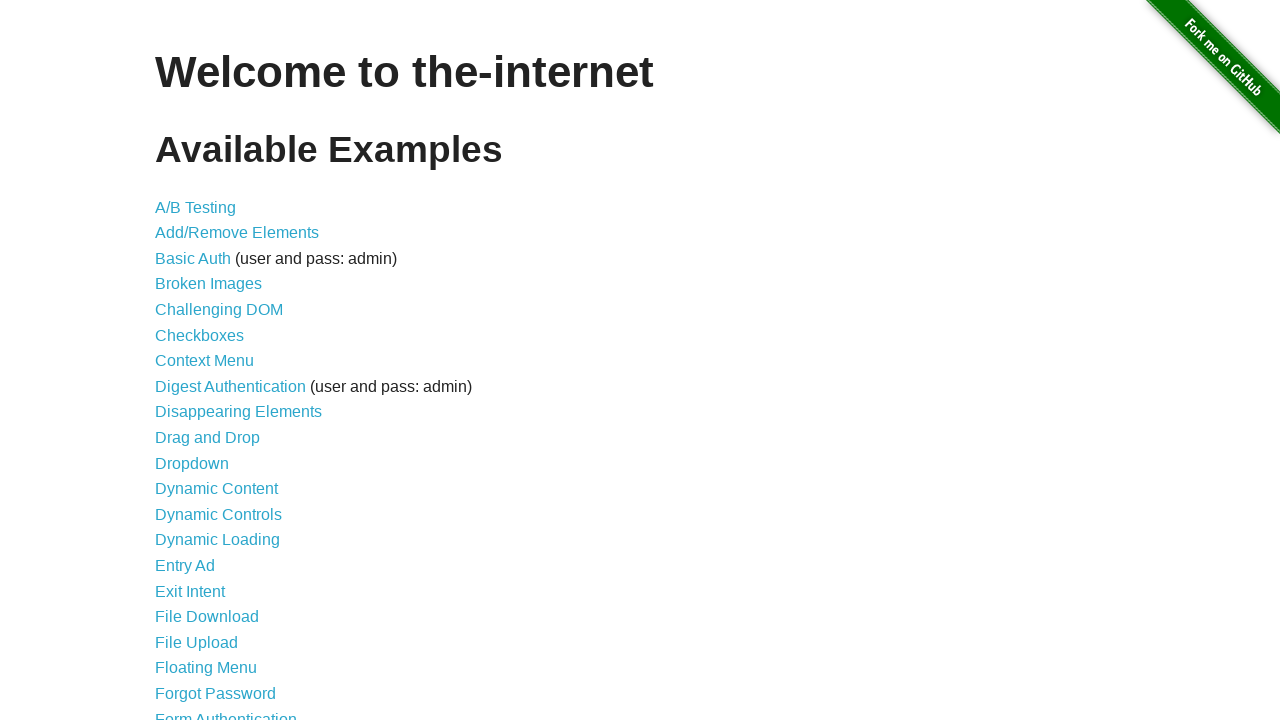

Navigated to A/B test page at http://the-internet.herokuapp.com/abtest
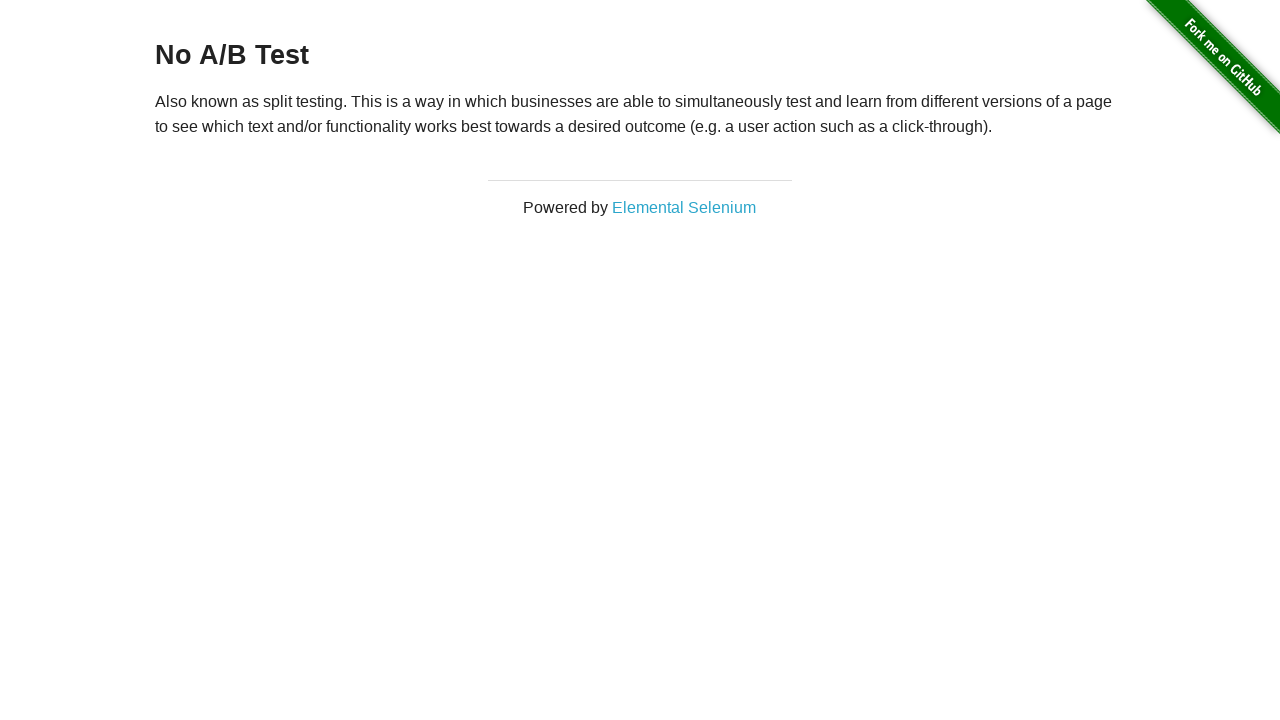

A/B test page loaded and heading element is visible
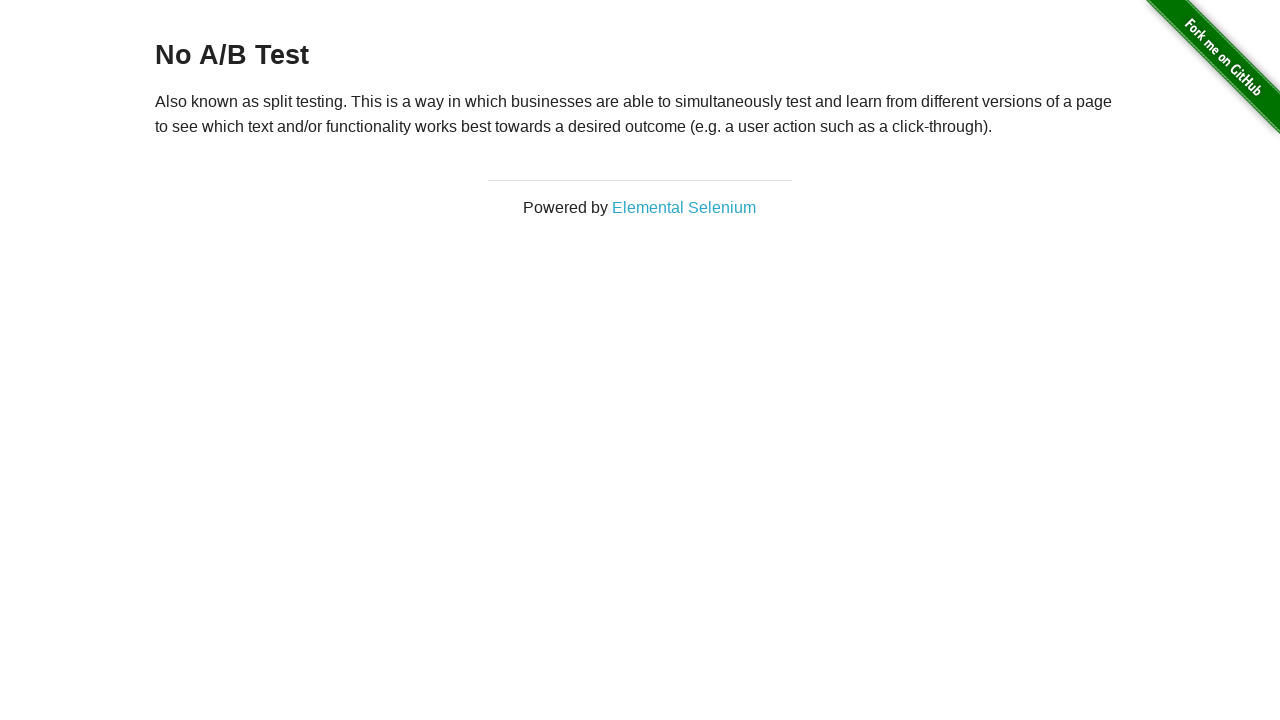

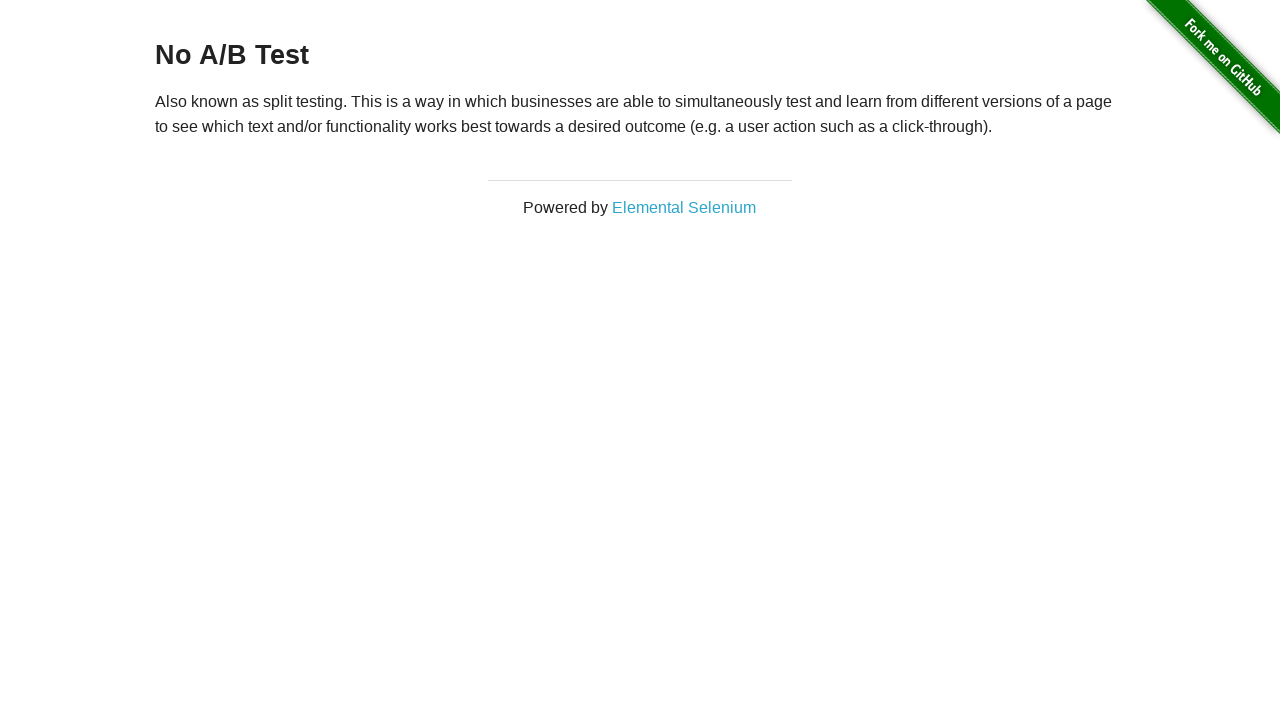